Tests tab handling by clicking links in the footer section to open them in new tabs, then iterates through all opened tabs to verify they load correctly

Starting URL: http://qaclickacademy.com/practice.php

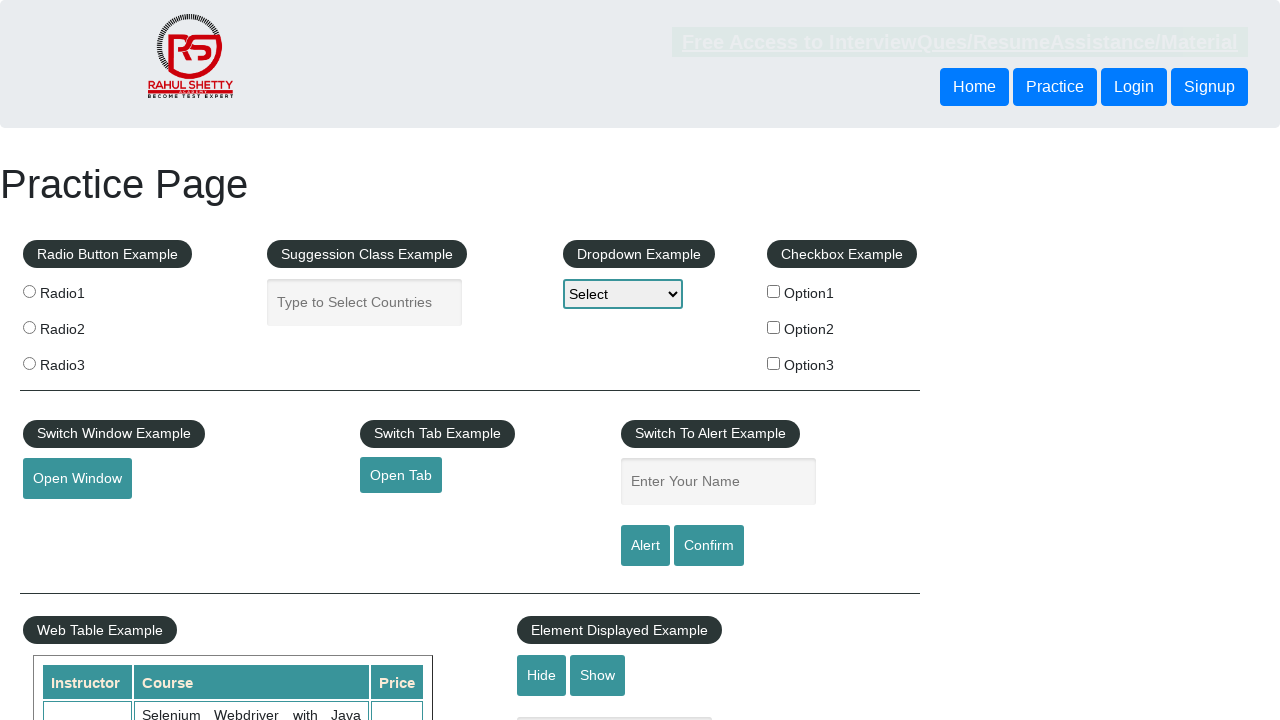

Footer element #gf-BIG loaded successfully
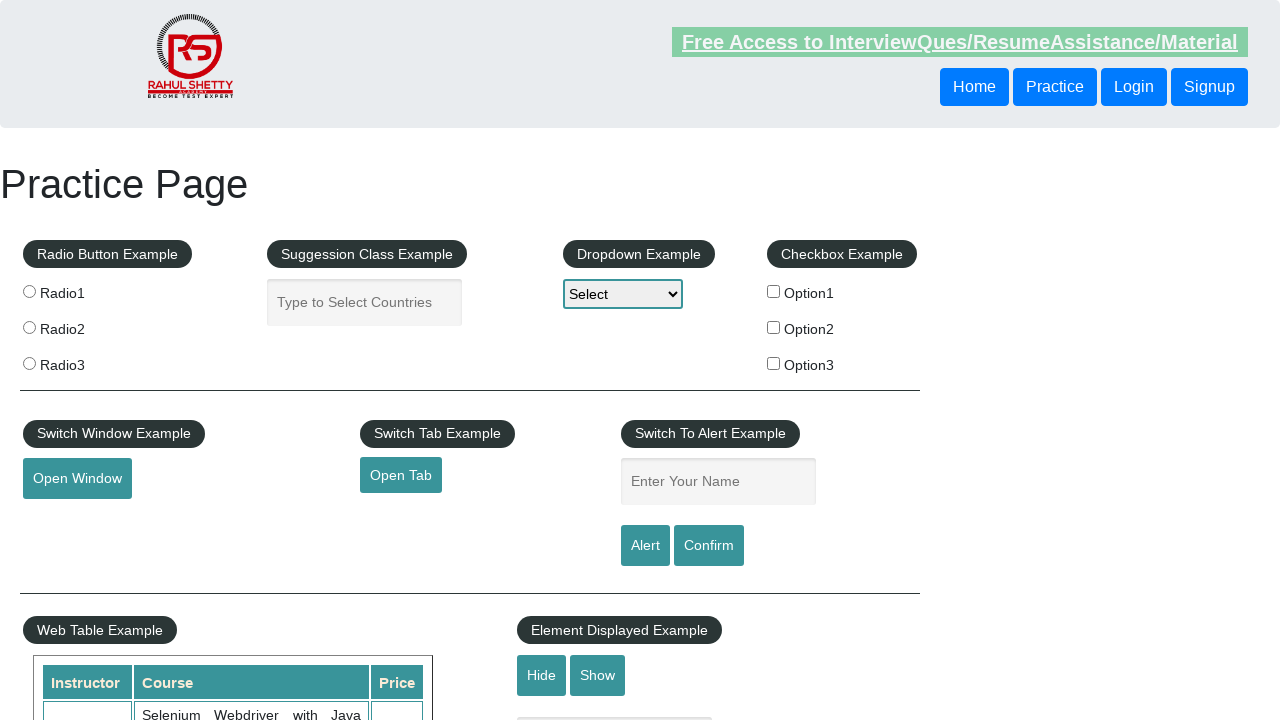

Located all links in the first footer column
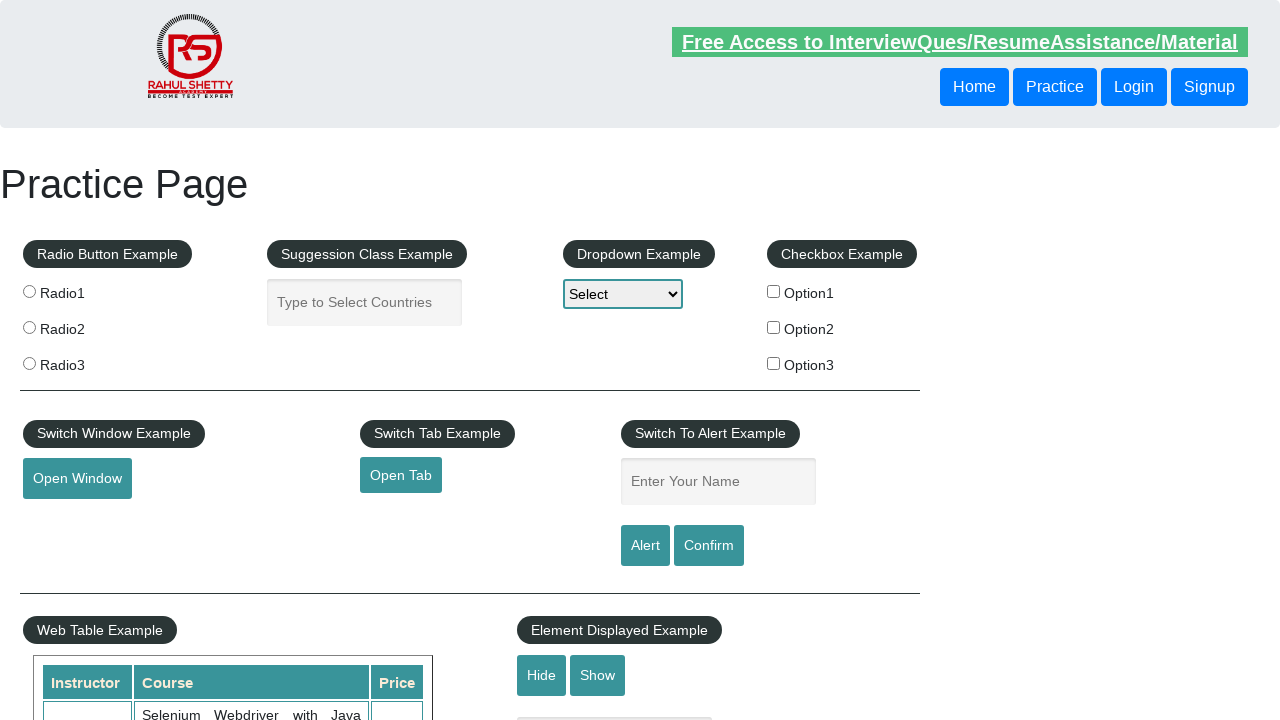

Found 5 links in the footer column
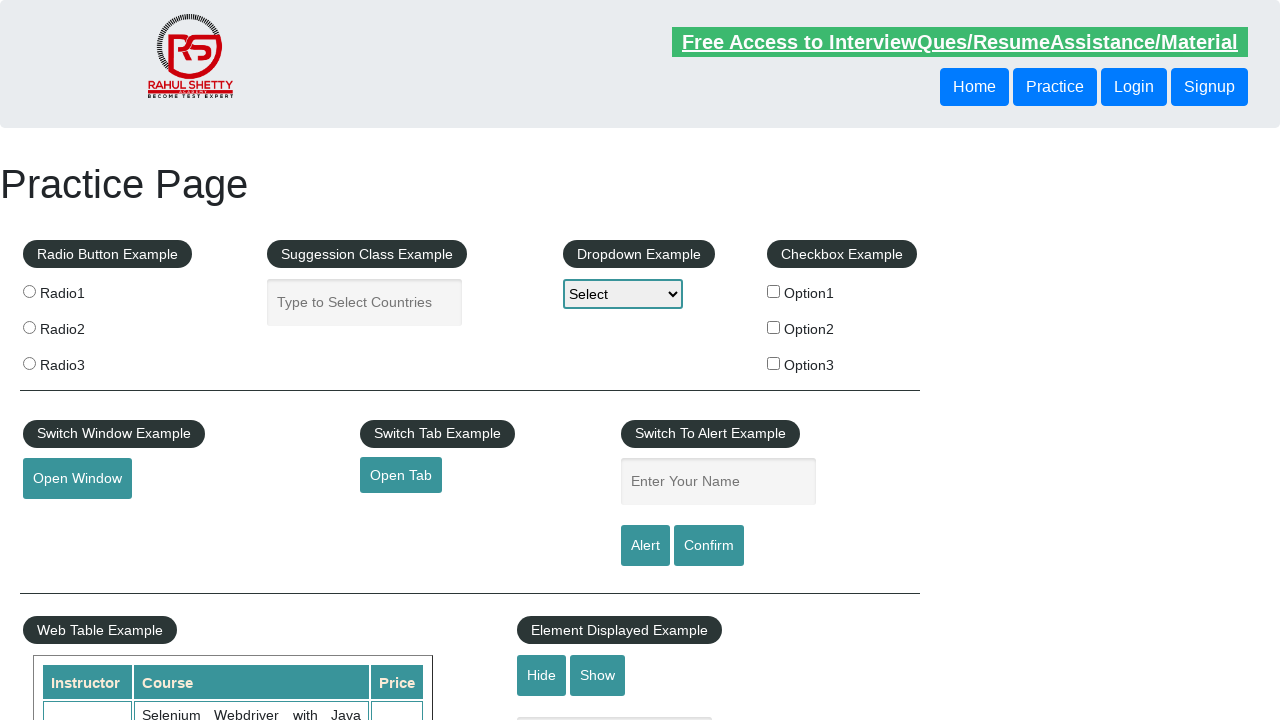

Control+clicked footer link at index 1 to open in new tab at (68, 520) on xpath=//div[@id='gf-BIG']//table/tbody/tr/td[1]/ul//a >> nth=1
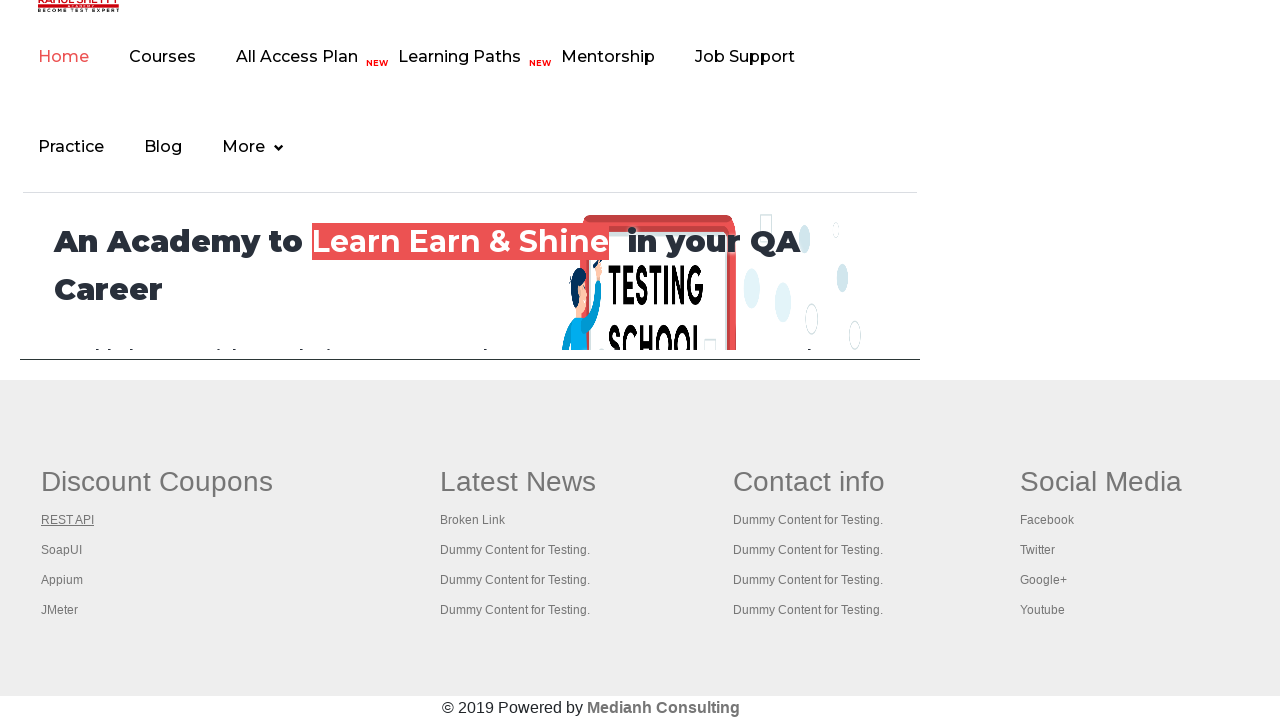

Waited 2 seconds for new tab to initialize
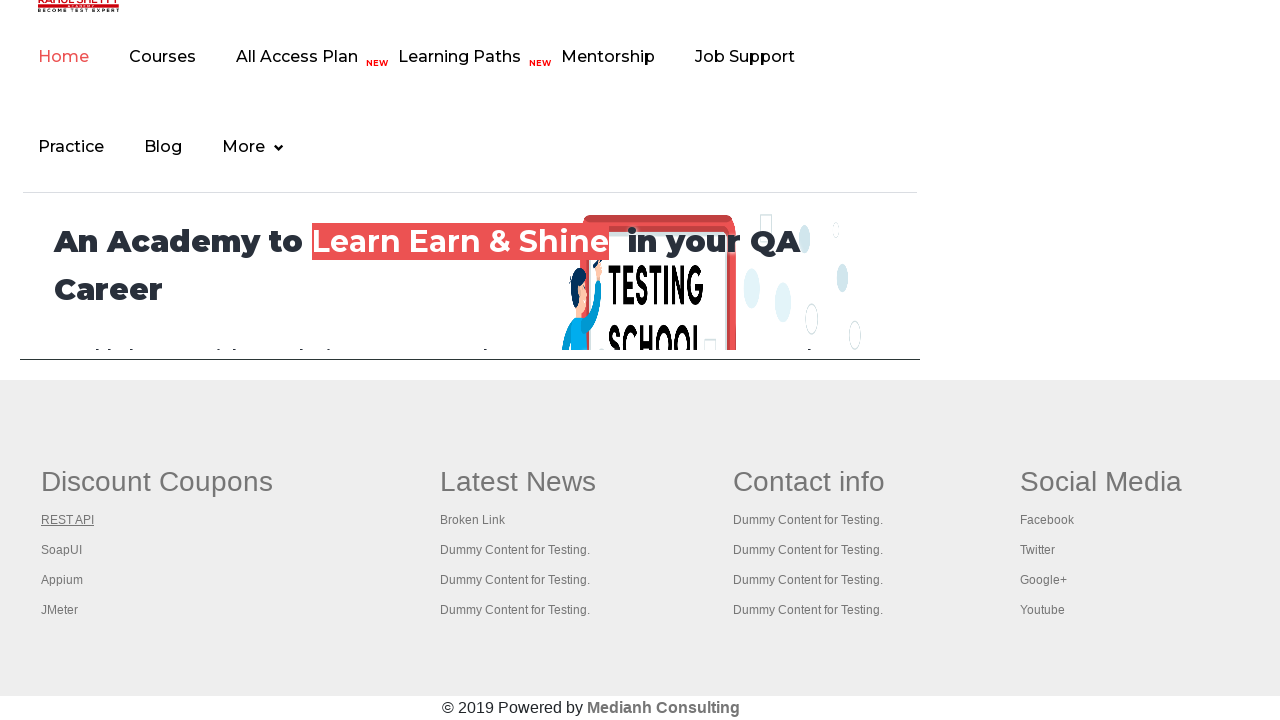

Control+clicked footer link at index 2 to open in new tab at (62, 550) on xpath=//div[@id='gf-BIG']//table/tbody/tr/td[1]/ul//a >> nth=2
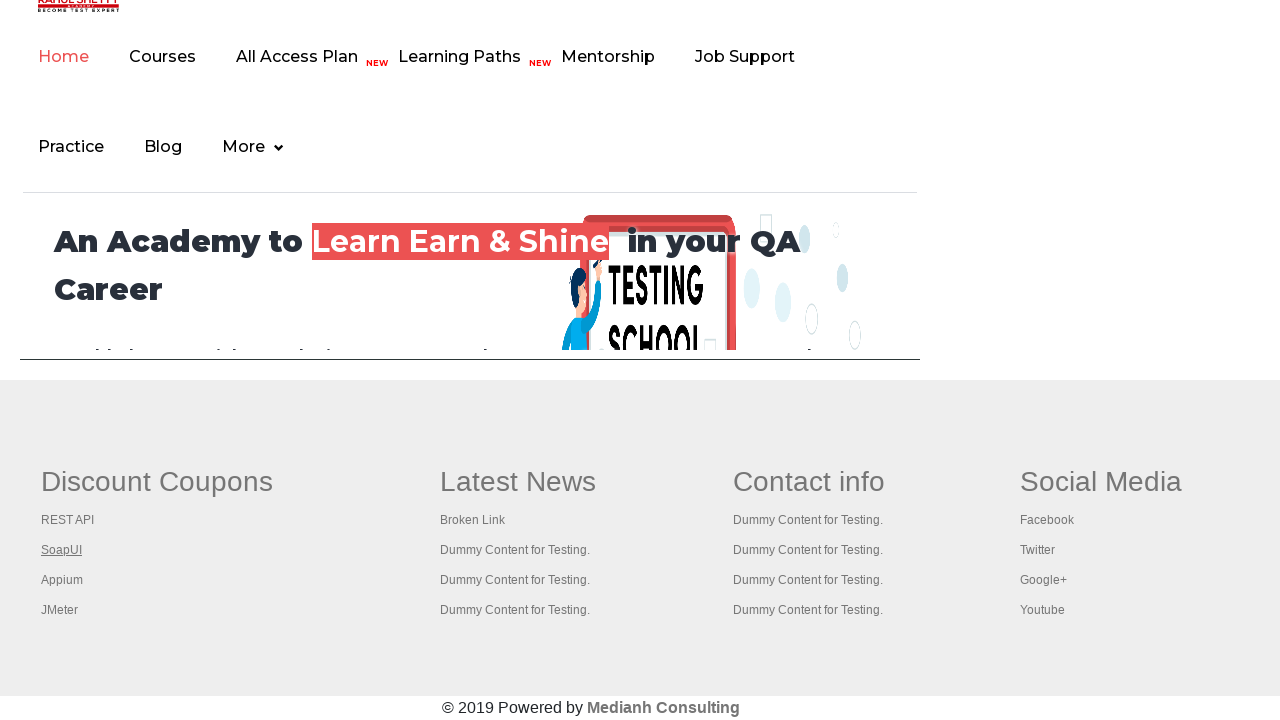

Waited 2 seconds for new tab to initialize
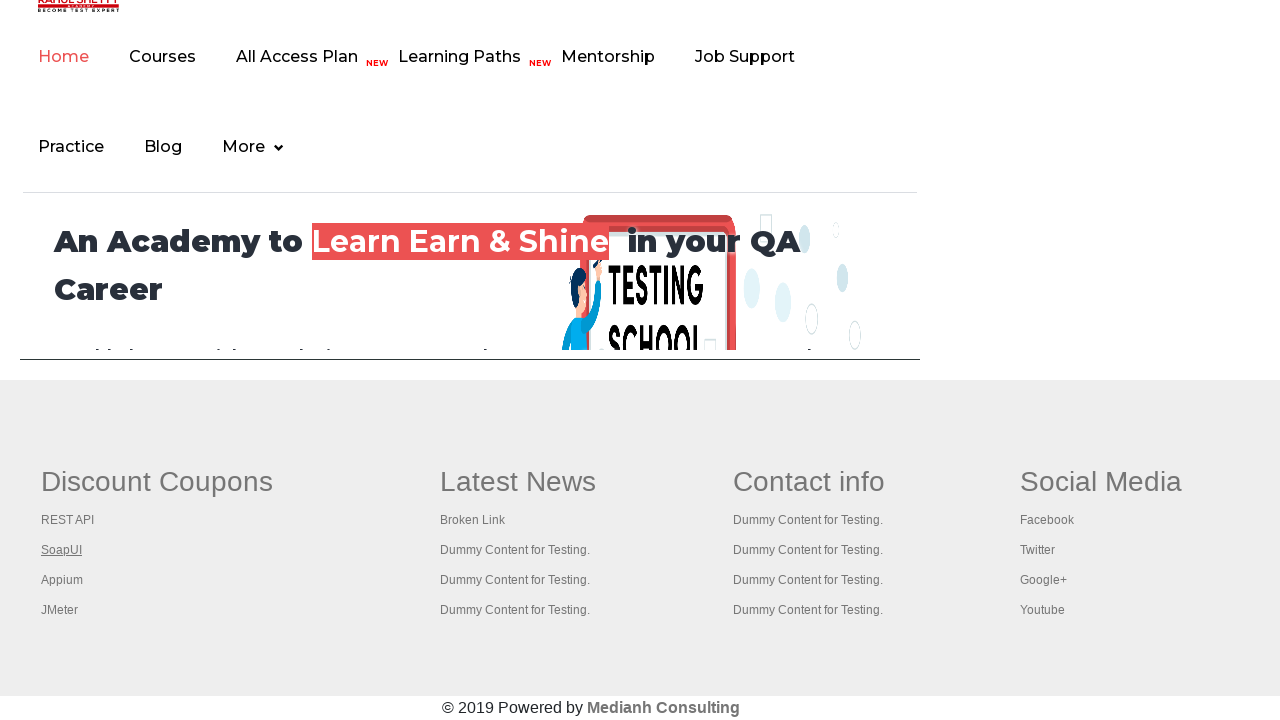

Control+clicked footer link at index 3 to open in new tab at (62, 580) on xpath=//div[@id='gf-BIG']//table/tbody/tr/td[1]/ul//a >> nth=3
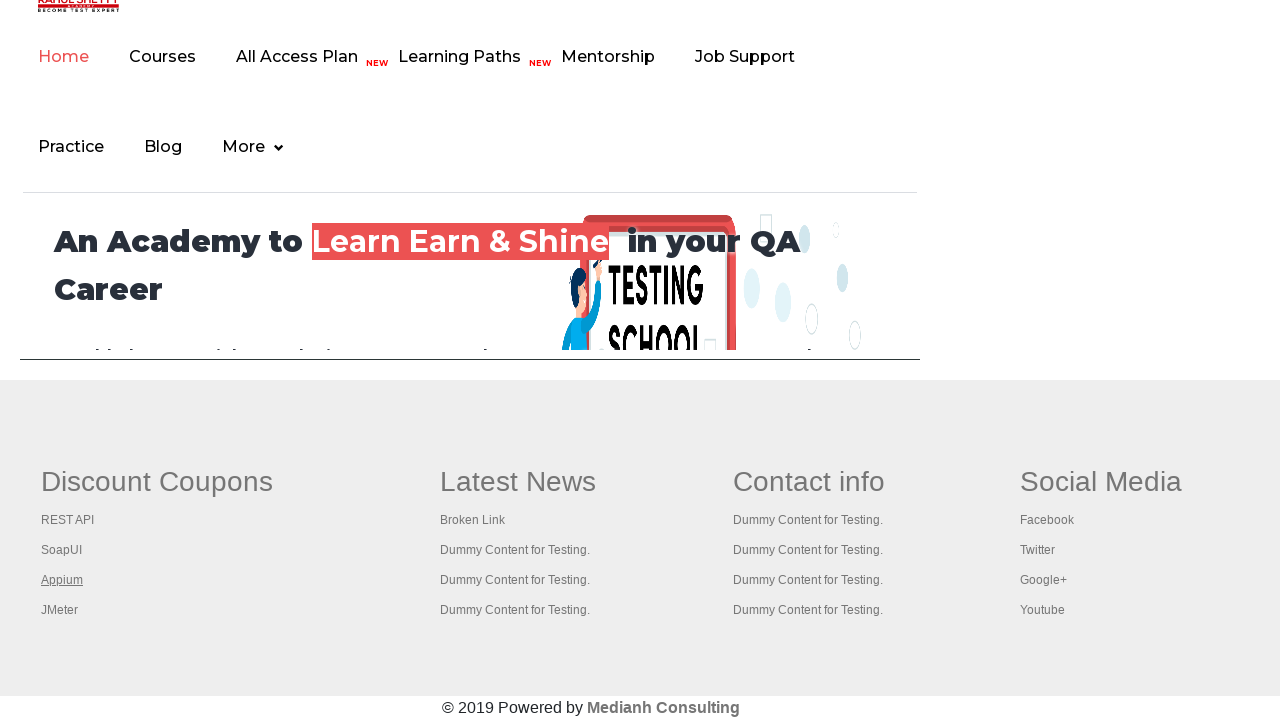

Waited 2 seconds for new tab to initialize
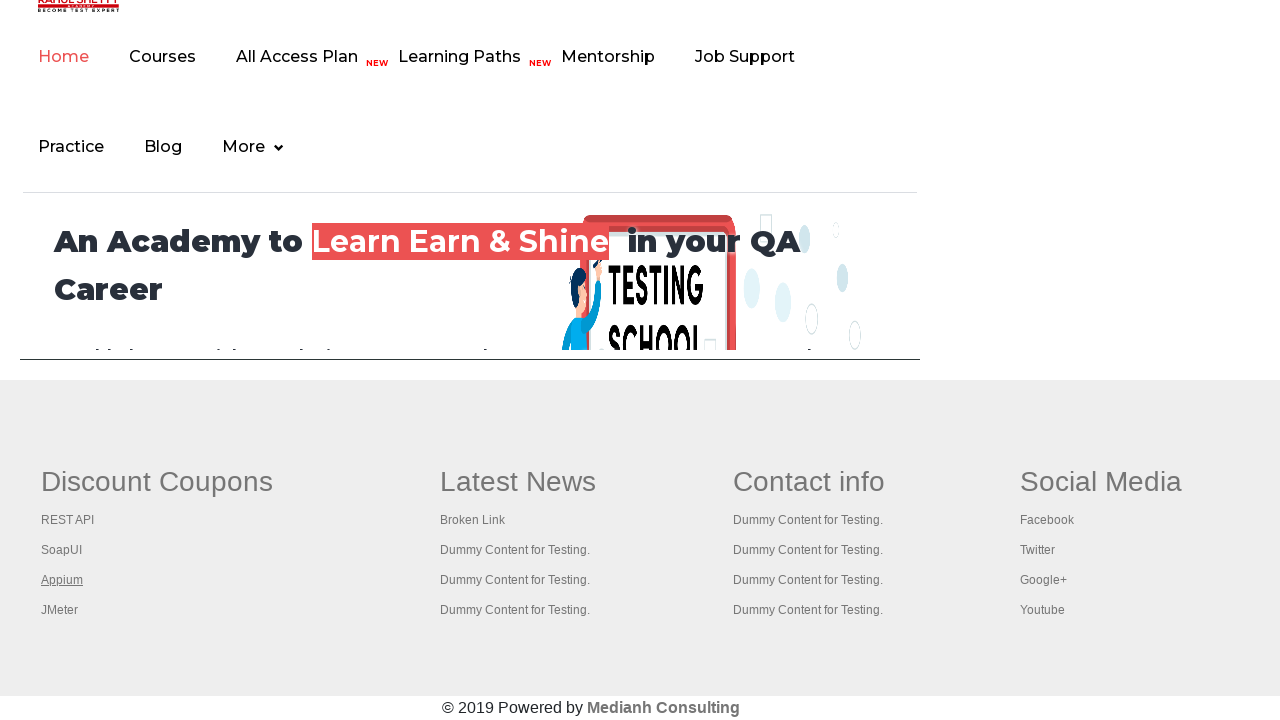

Control+clicked footer link at index 4 to open in new tab at (60, 610) on xpath=//div[@id='gf-BIG']//table/tbody/tr/td[1]/ul//a >> nth=4
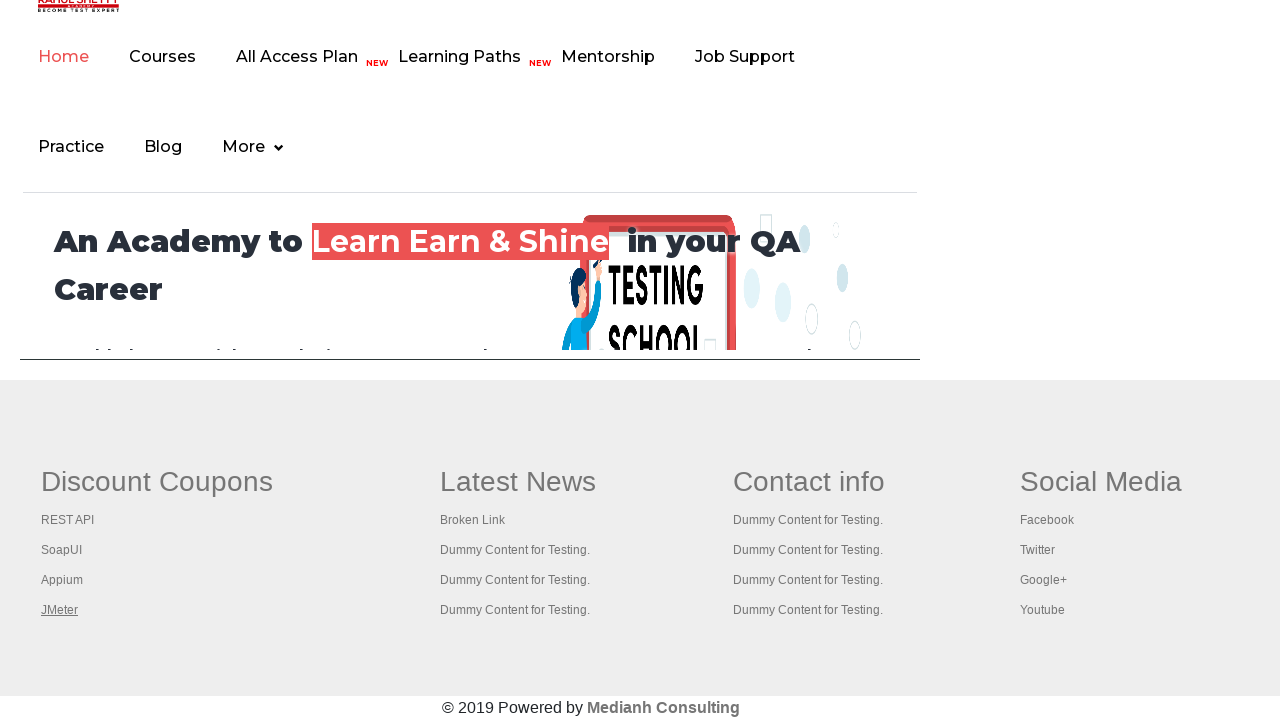

Waited 2 seconds for new tab to initialize
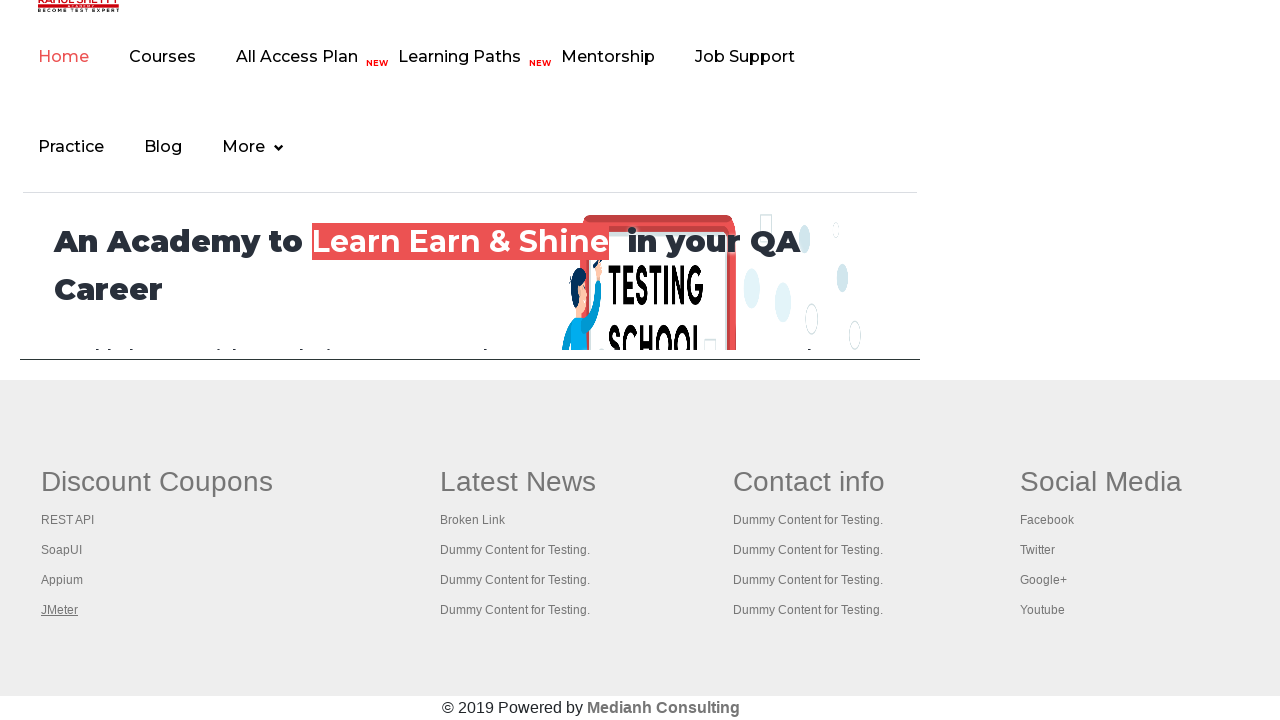

Retrieved all 5 opened pages/tabs
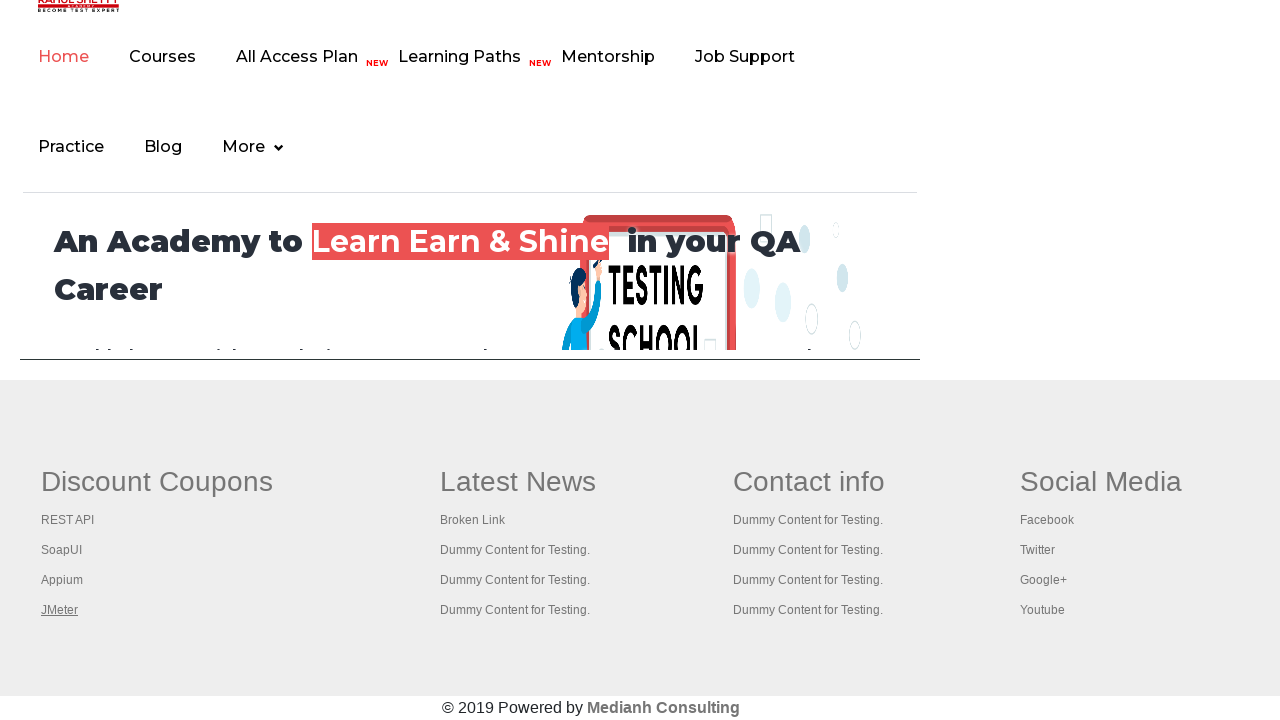

Brought tab to front for inspection
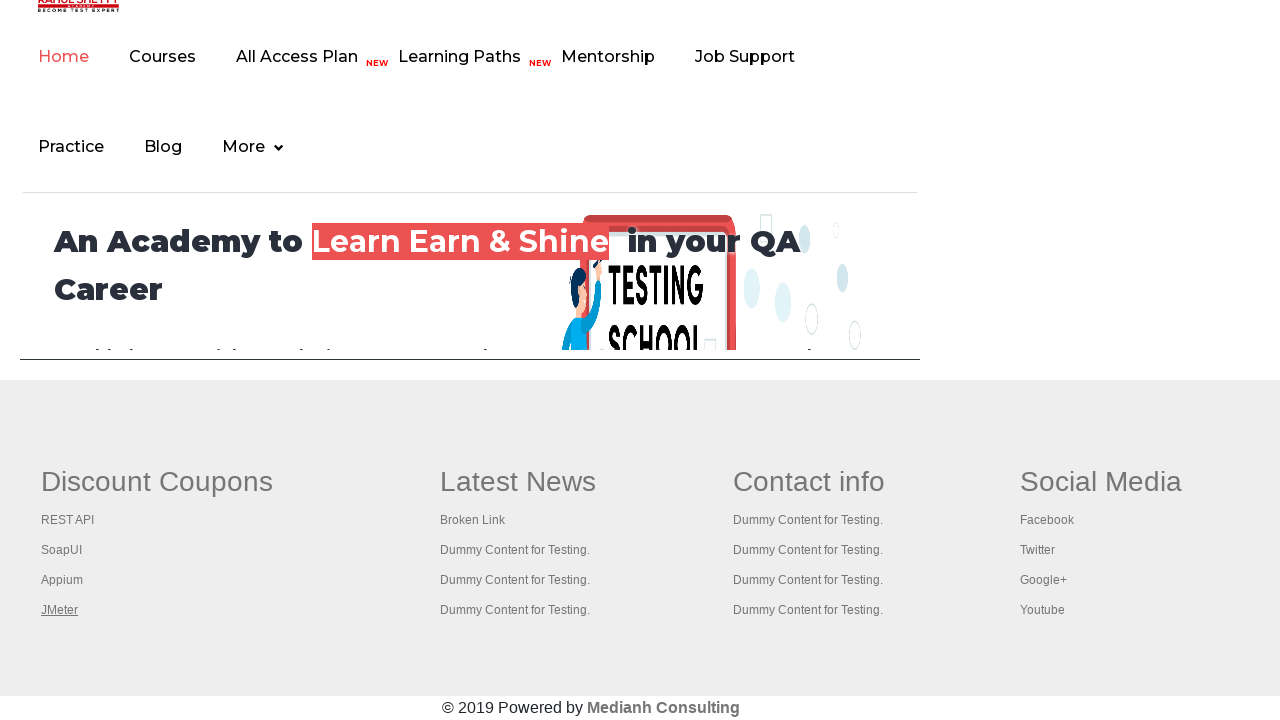

Tab loaded successfully (domcontentloaded state reached)
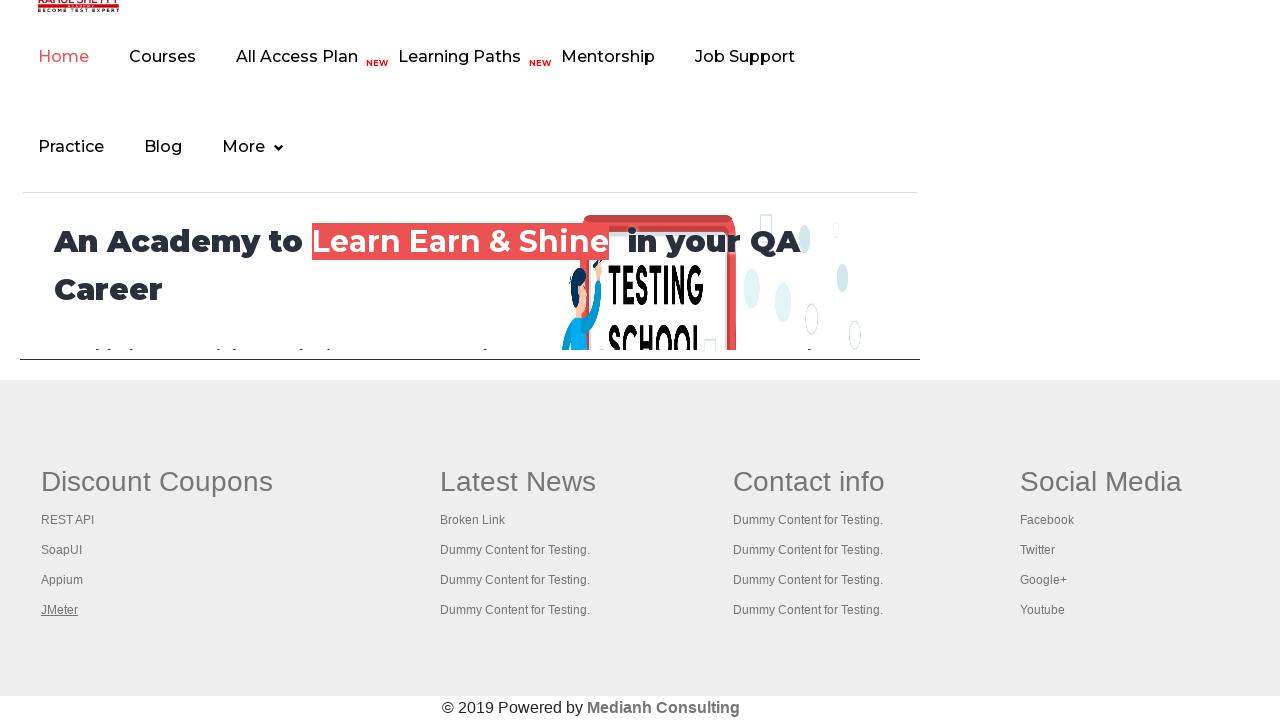

Brought tab to front for inspection
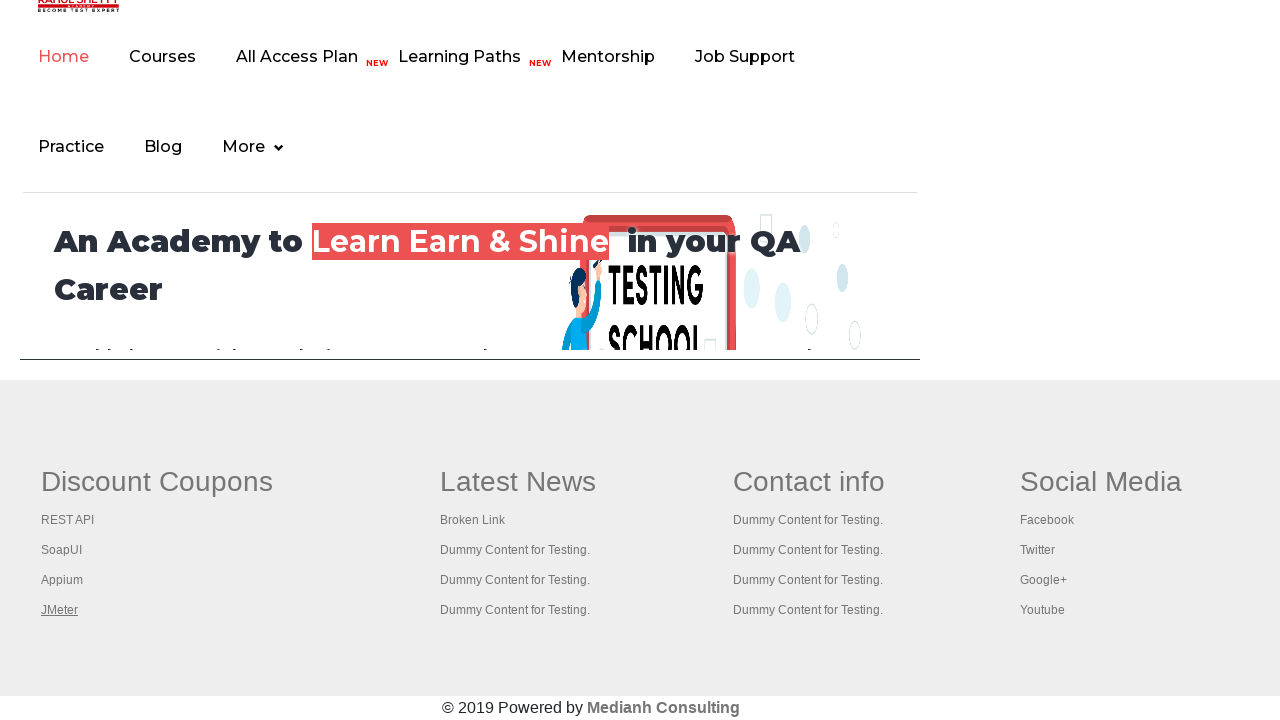

Tab loaded successfully (domcontentloaded state reached)
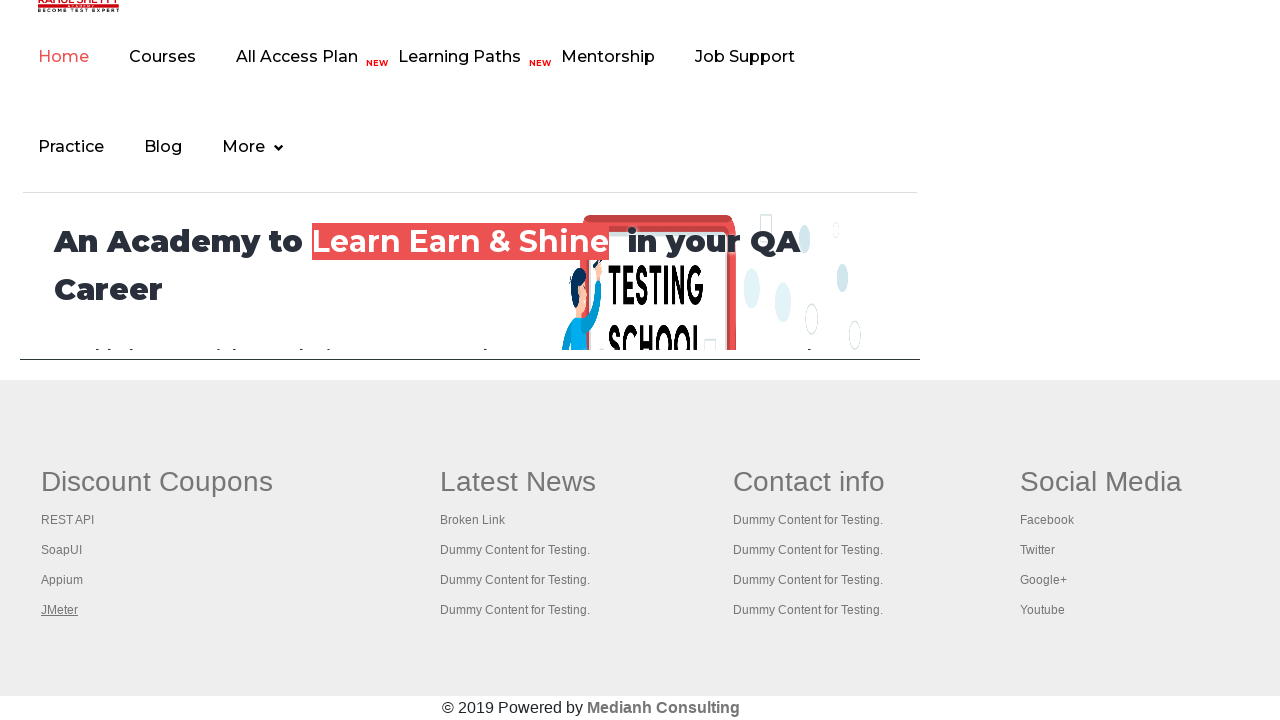

Brought tab to front for inspection
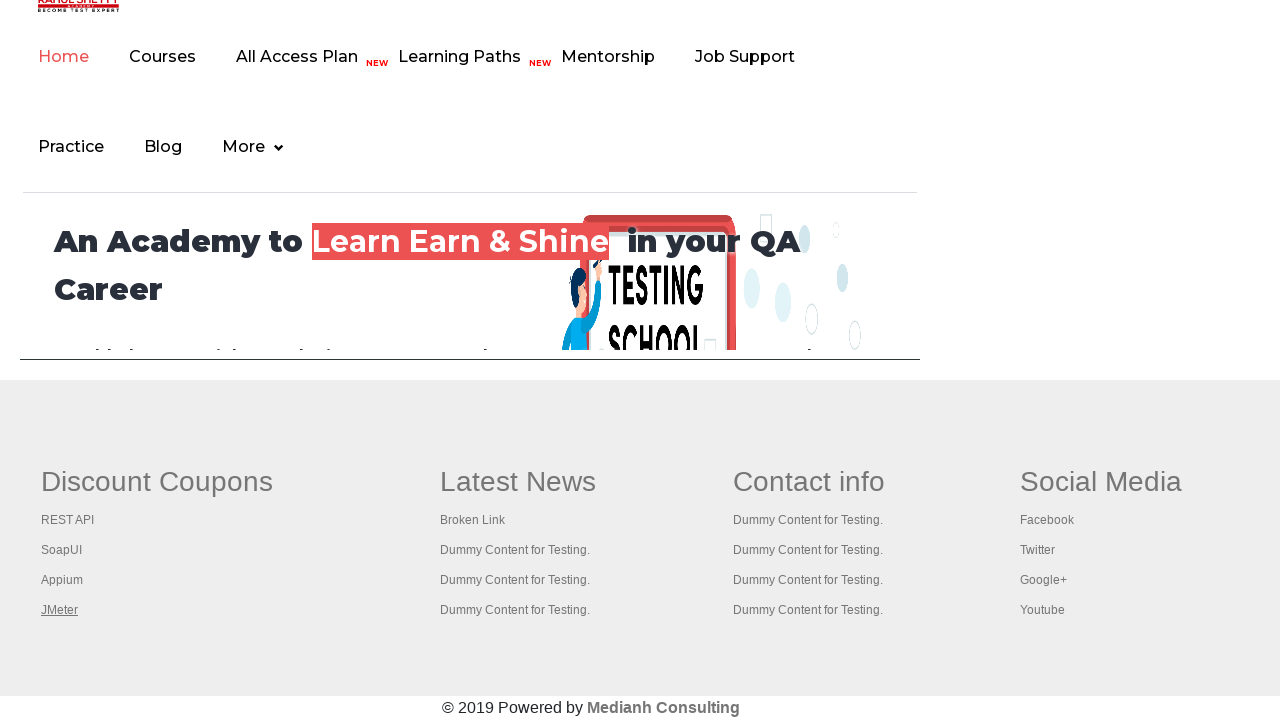

Tab loaded successfully (domcontentloaded state reached)
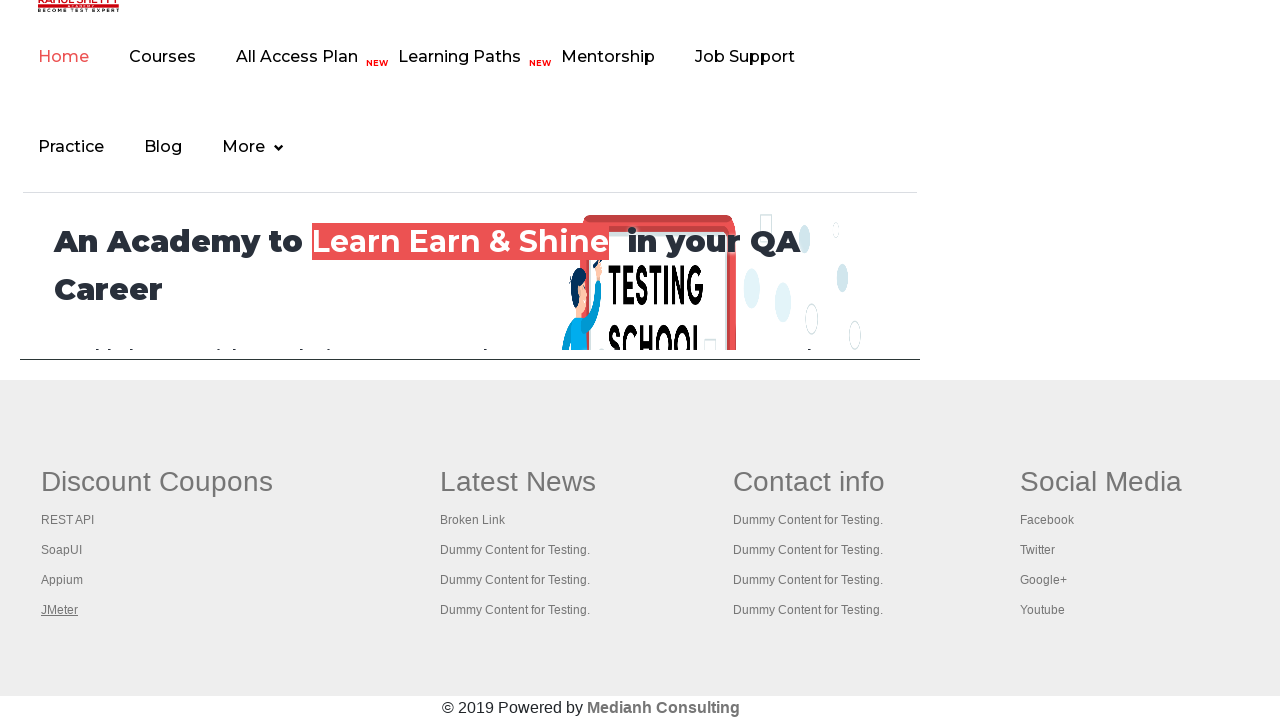

Brought tab to front for inspection
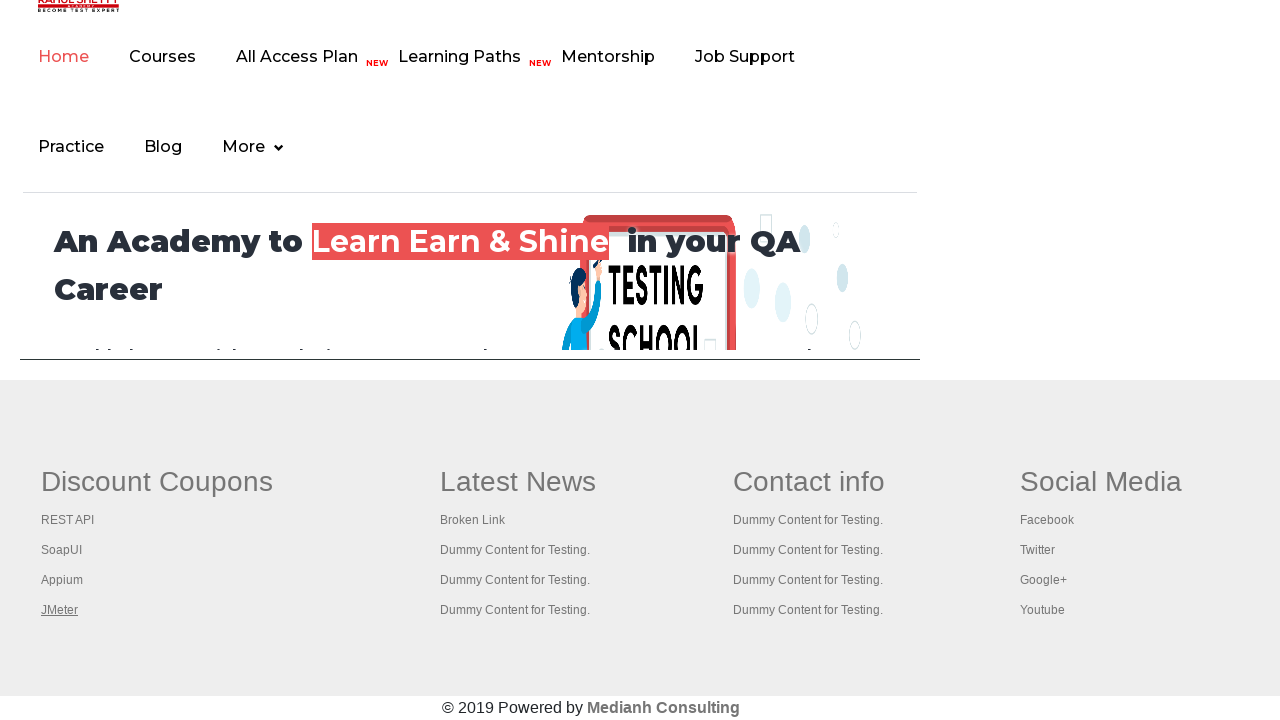

Tab loaded successfully (domcontentloaded state reached)
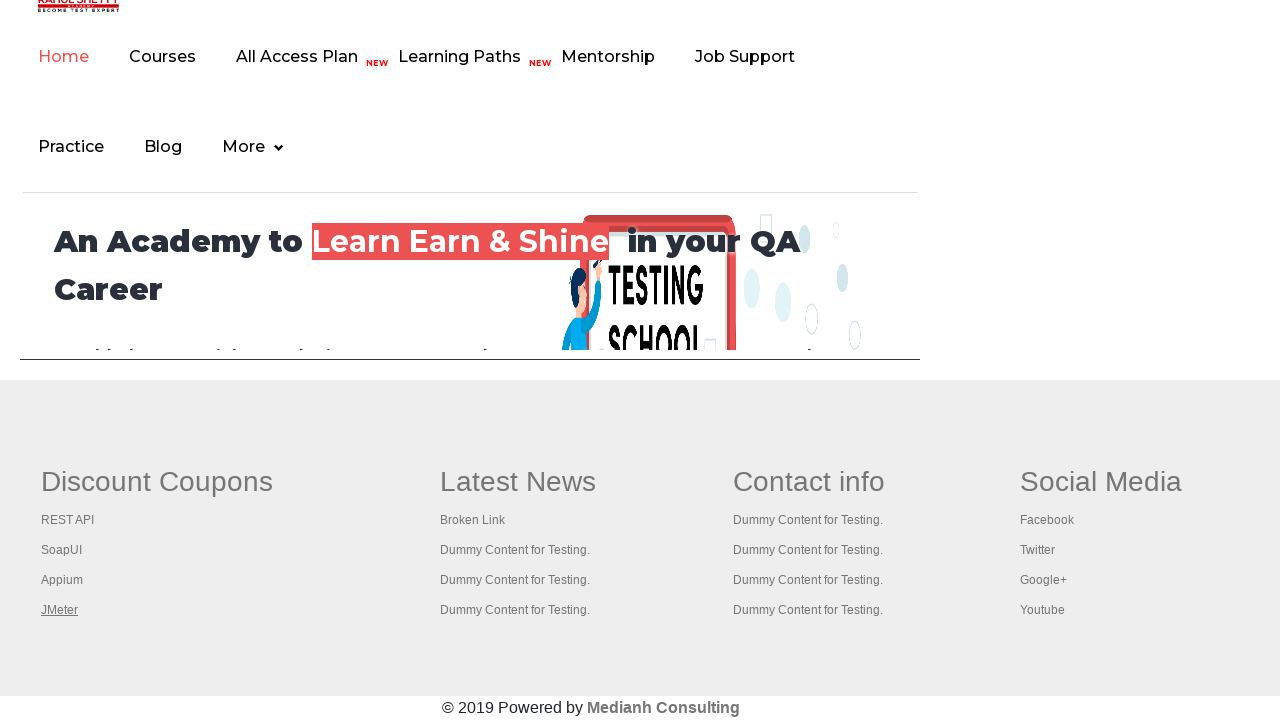

Brought tab to front for inspection
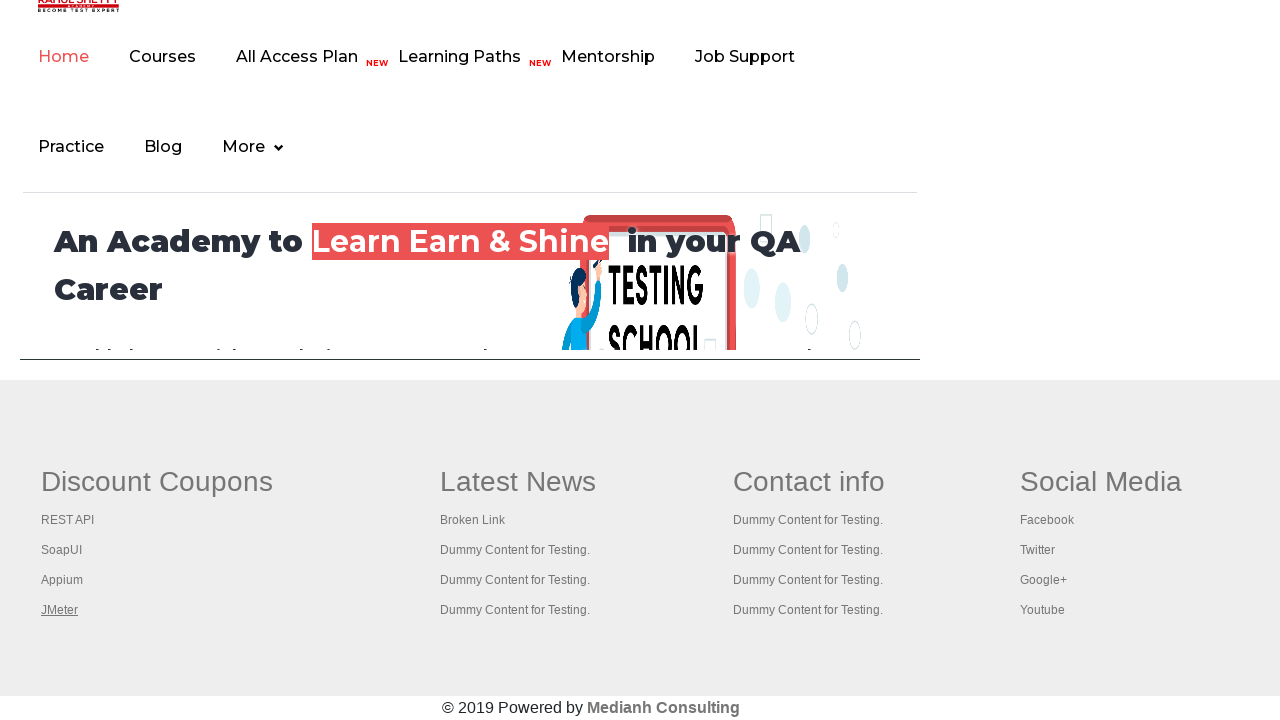

Tab loaded successfully (domcontentloaded state reached)
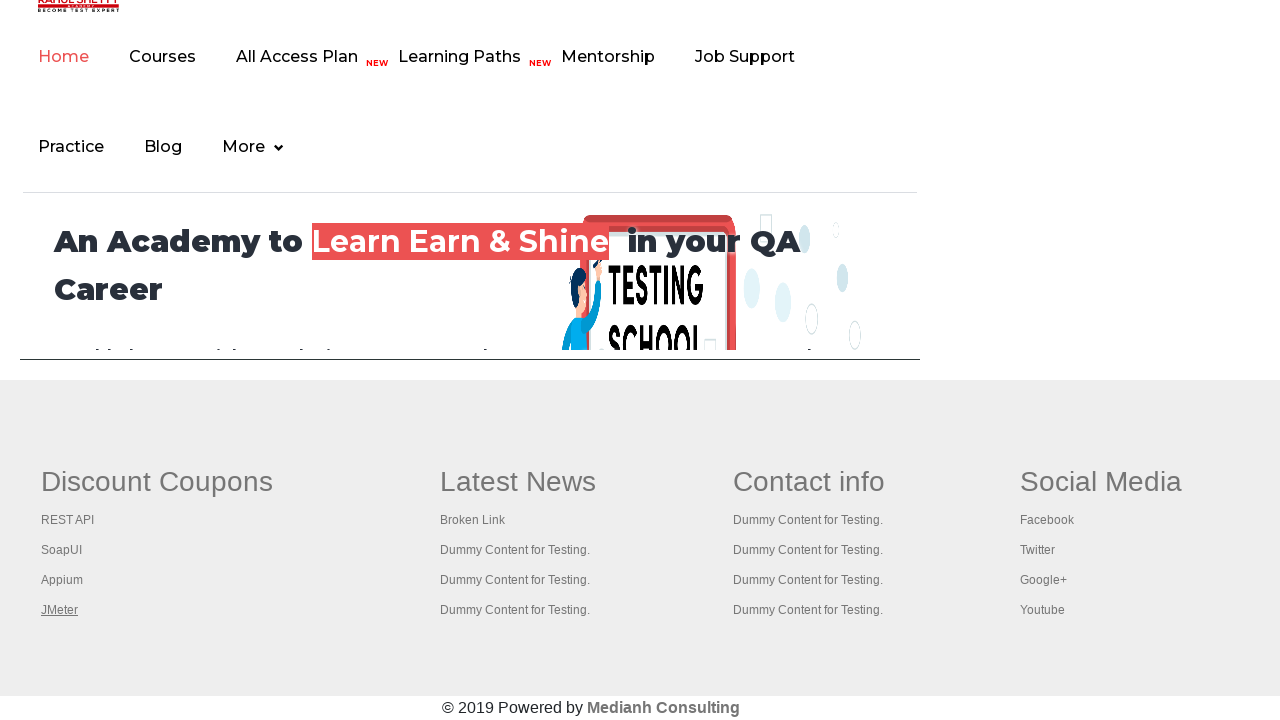

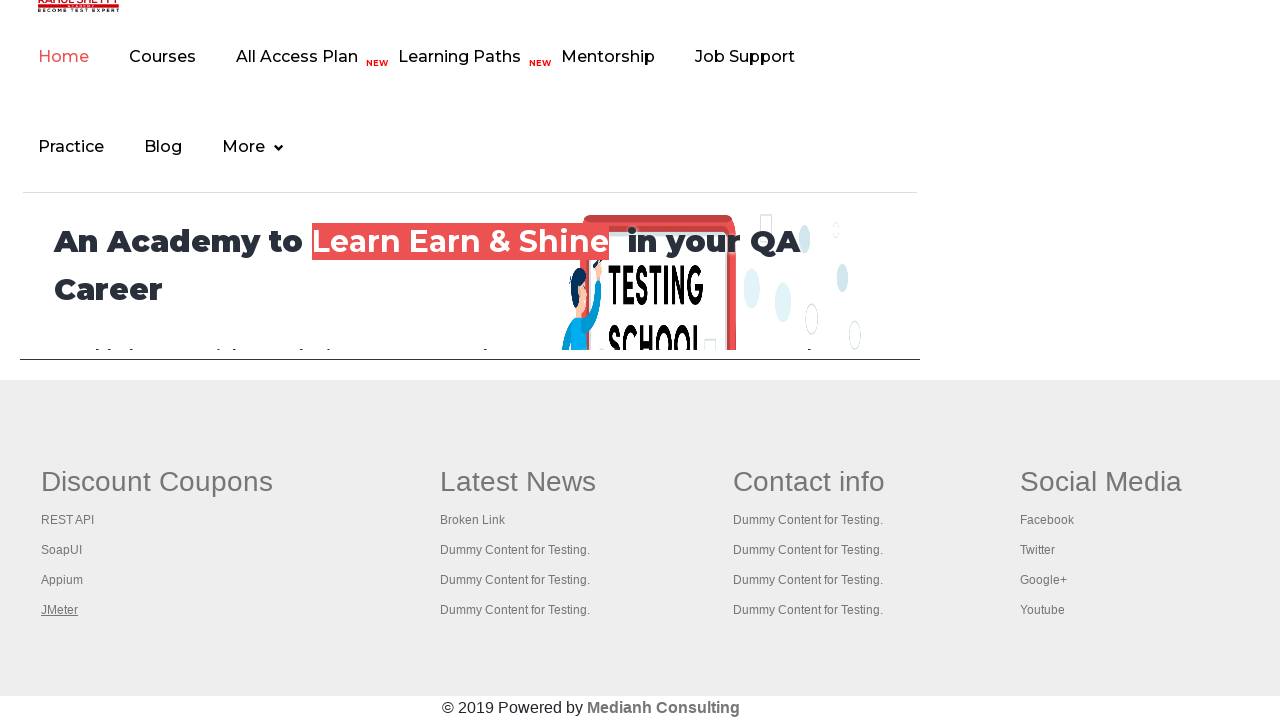